Tests that the todo counter displays the correct number of items as todos are added

Starting URL: https://demo.playwright.dev/todomvc

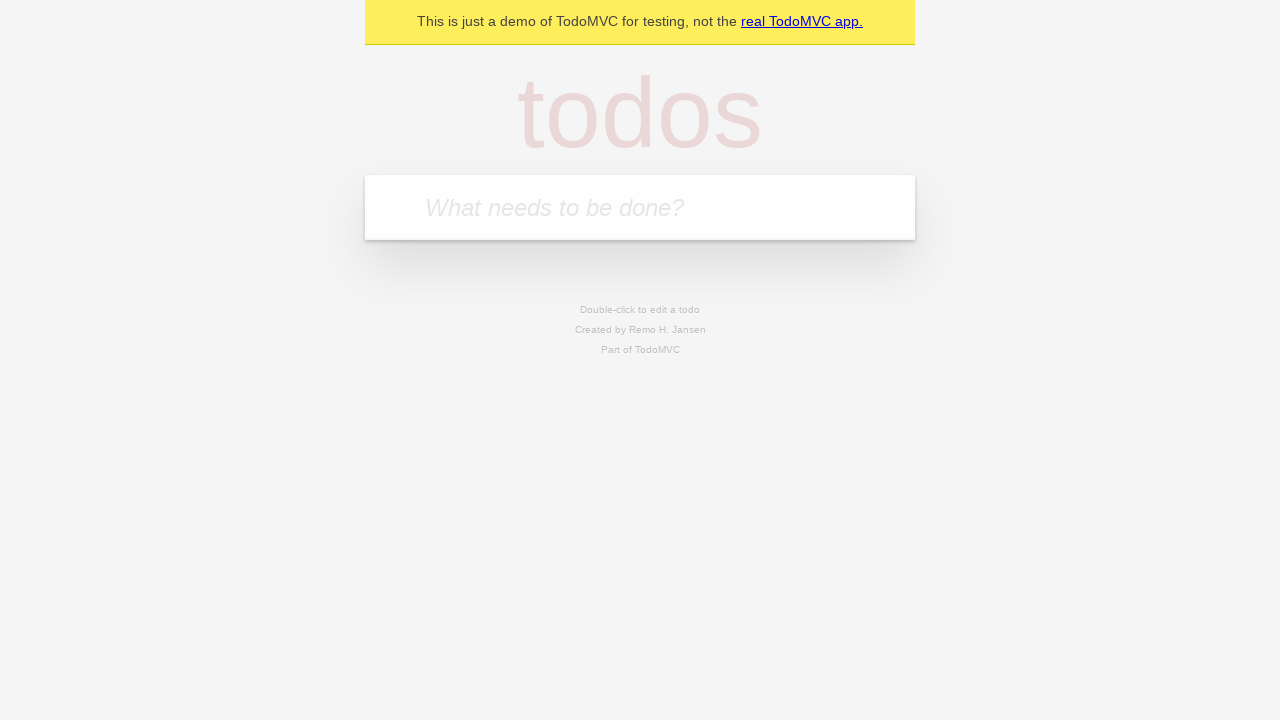

Filled todo input field with 'buy some cheese' on internal:attr=[placeholder="What needs to be done?"i]
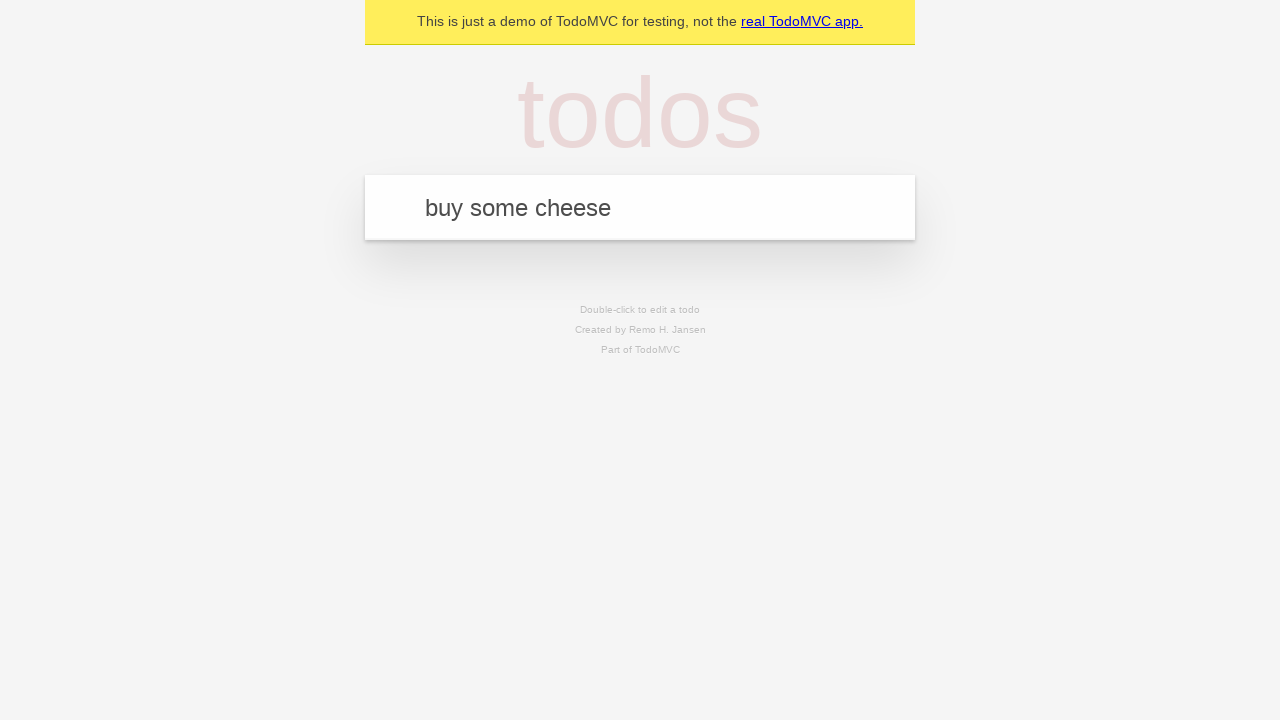

Pressed Enter to add first todo item on internal:attr=[placeholder="What needs to be done?"i]
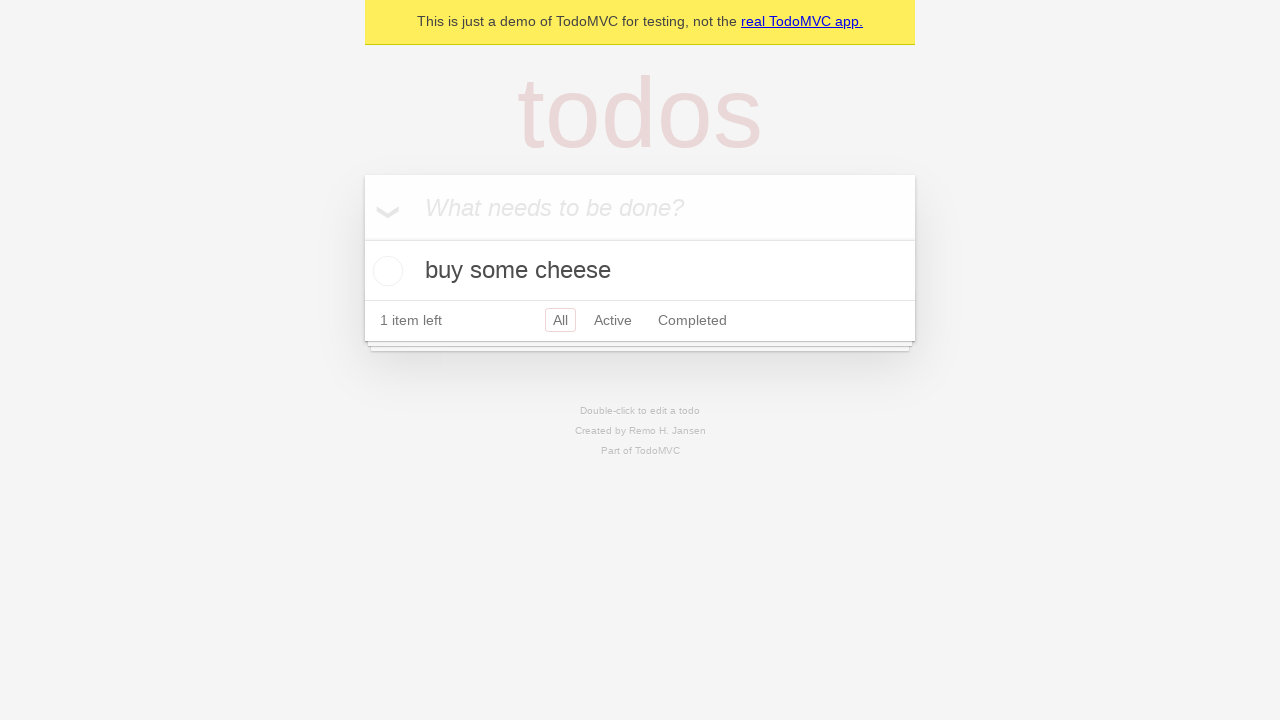

Todo counter element loaded showing 1 item
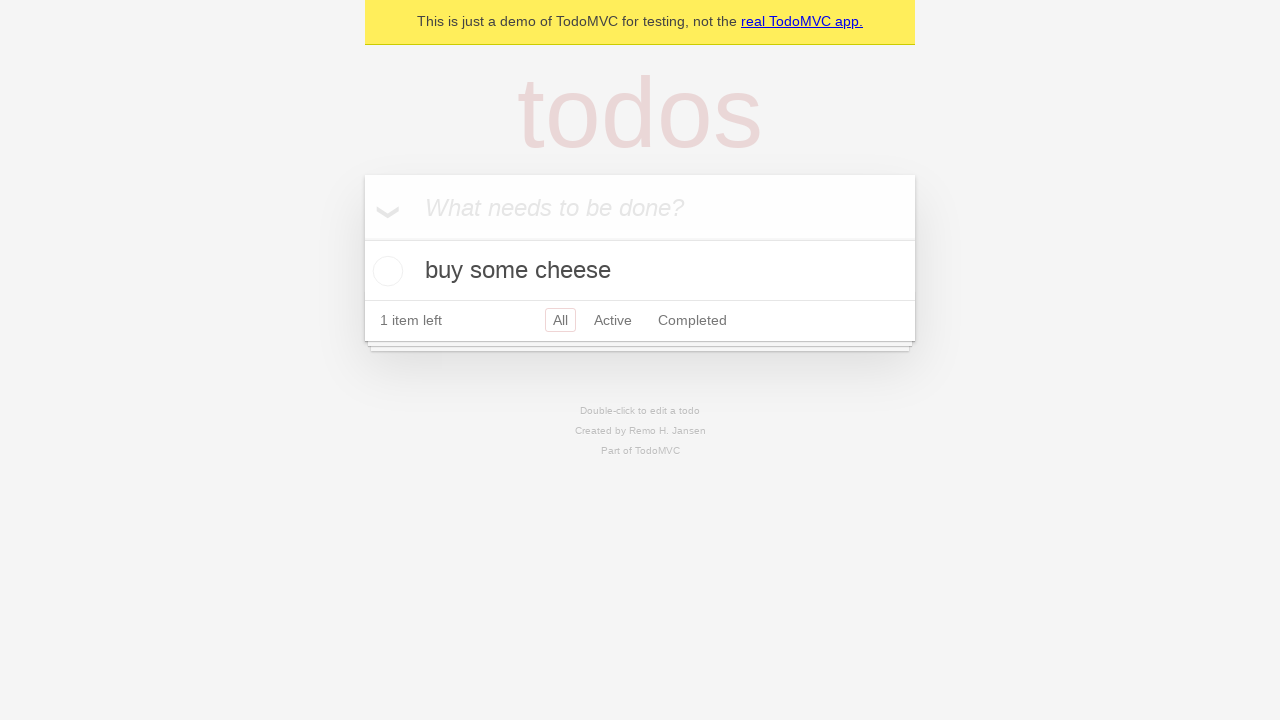

Filled todo input field with 'feed the cat' on internal:attr=[placeholder="What needs to be done?"i]
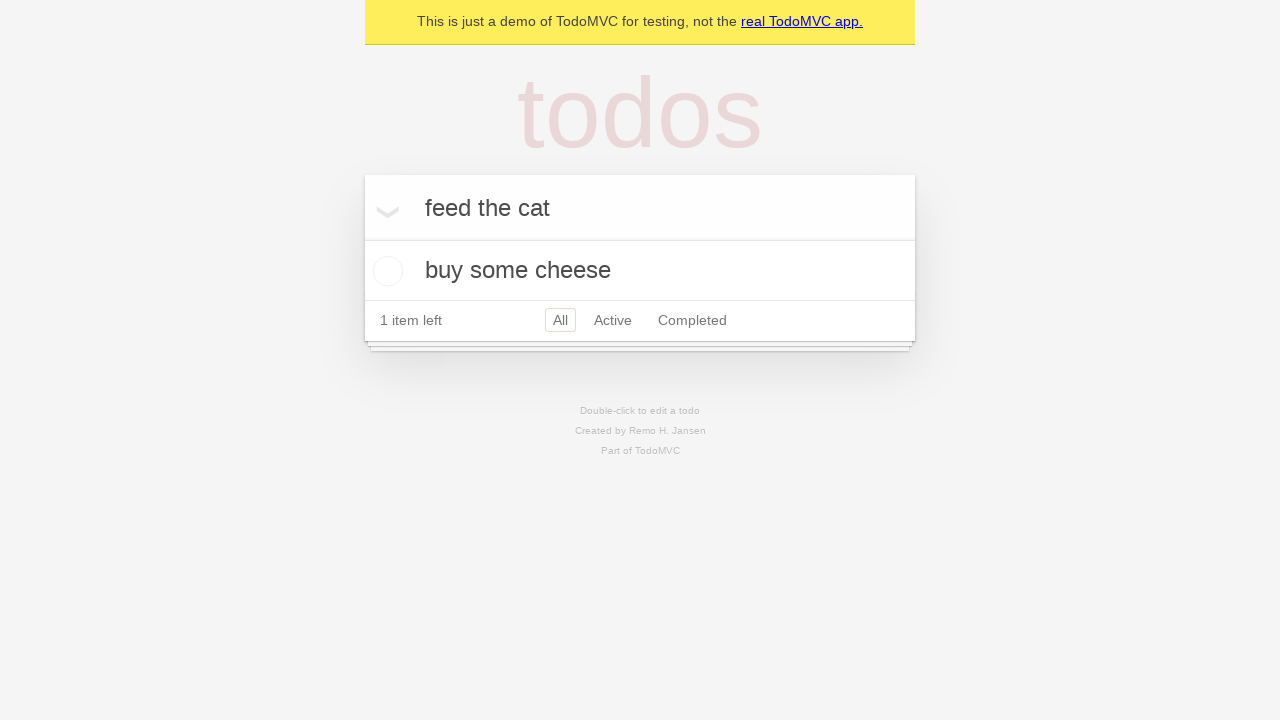

Pressed Enter to add second todo item on internal:attr=[placeholder="What needs to be done?"i]
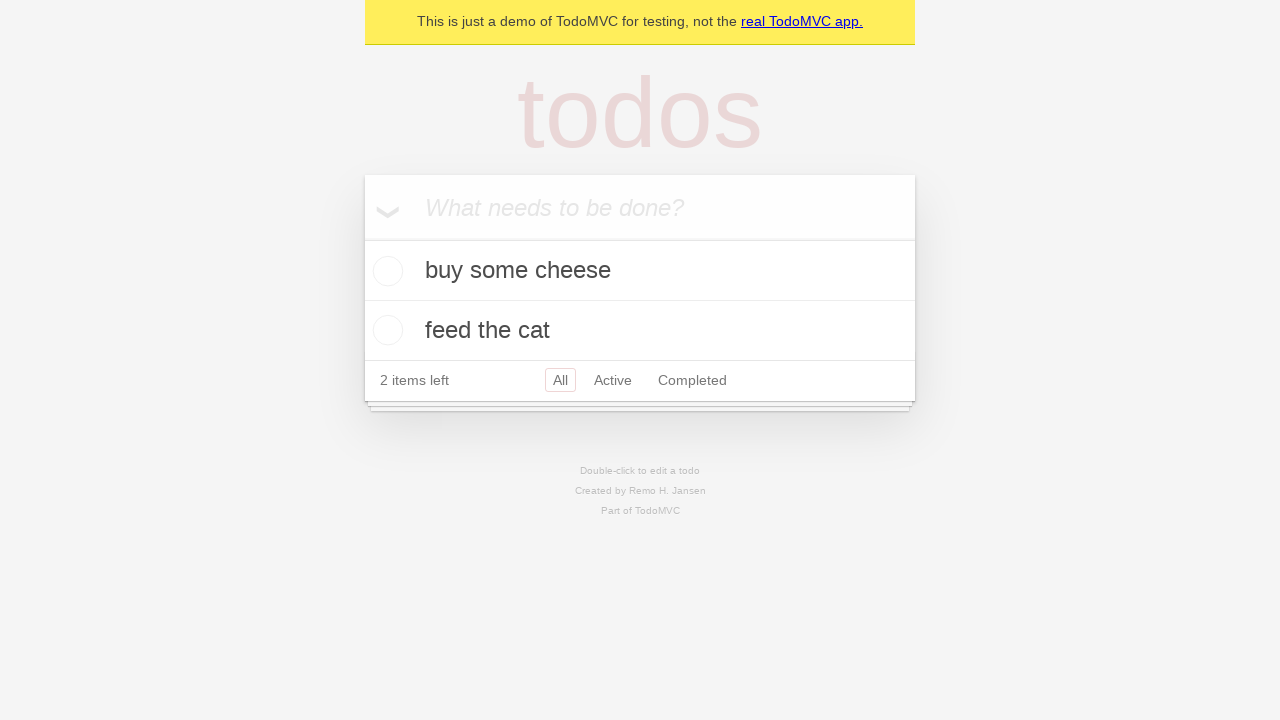

Second todo item loaded and todo counter updated to 2 items
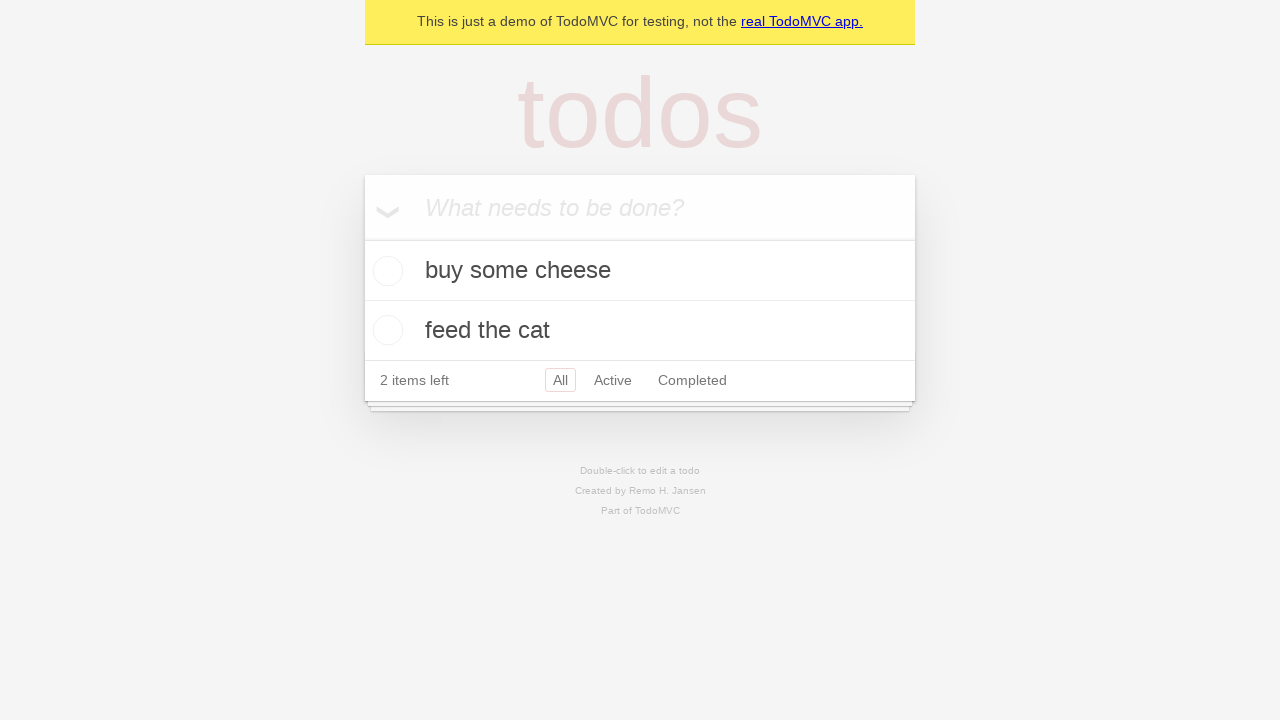

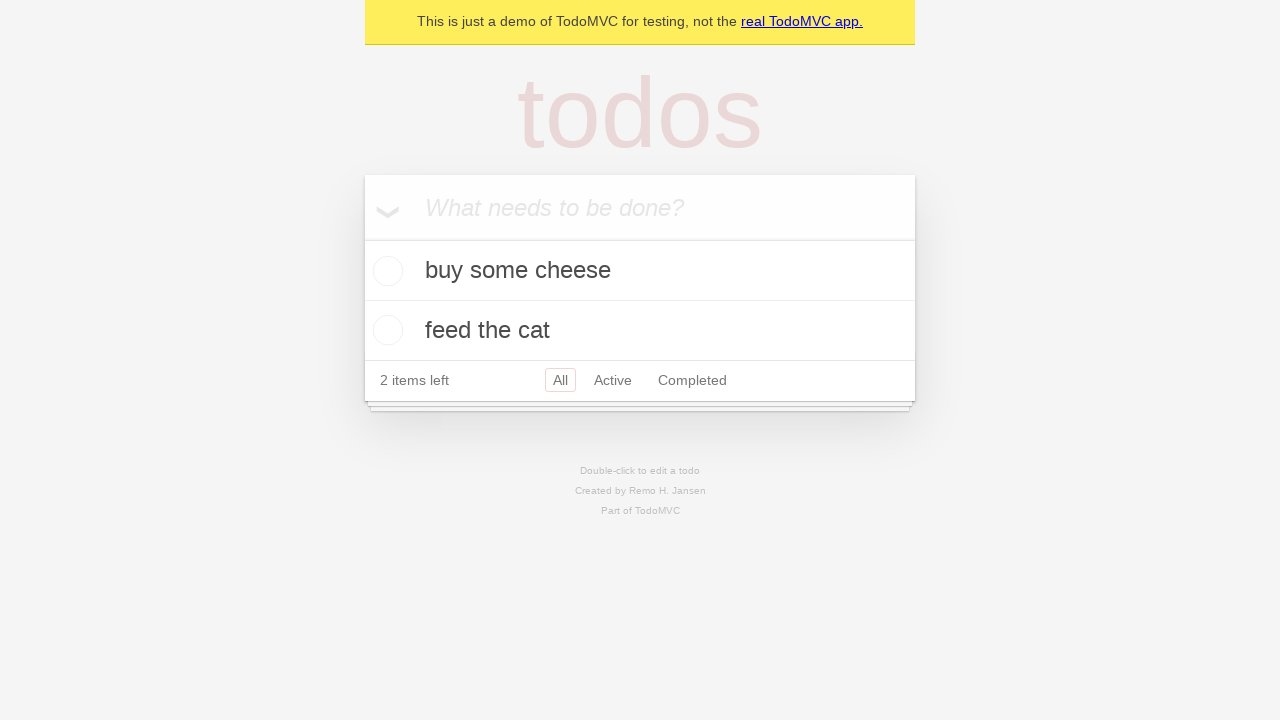